Tests switching between multiple browser windows using a non-deterministic approach by clicking a link that opens a new window, then switching between windows by index position to verify page titles.

Starting URL: https://the-internet.herokuapp.com/windows

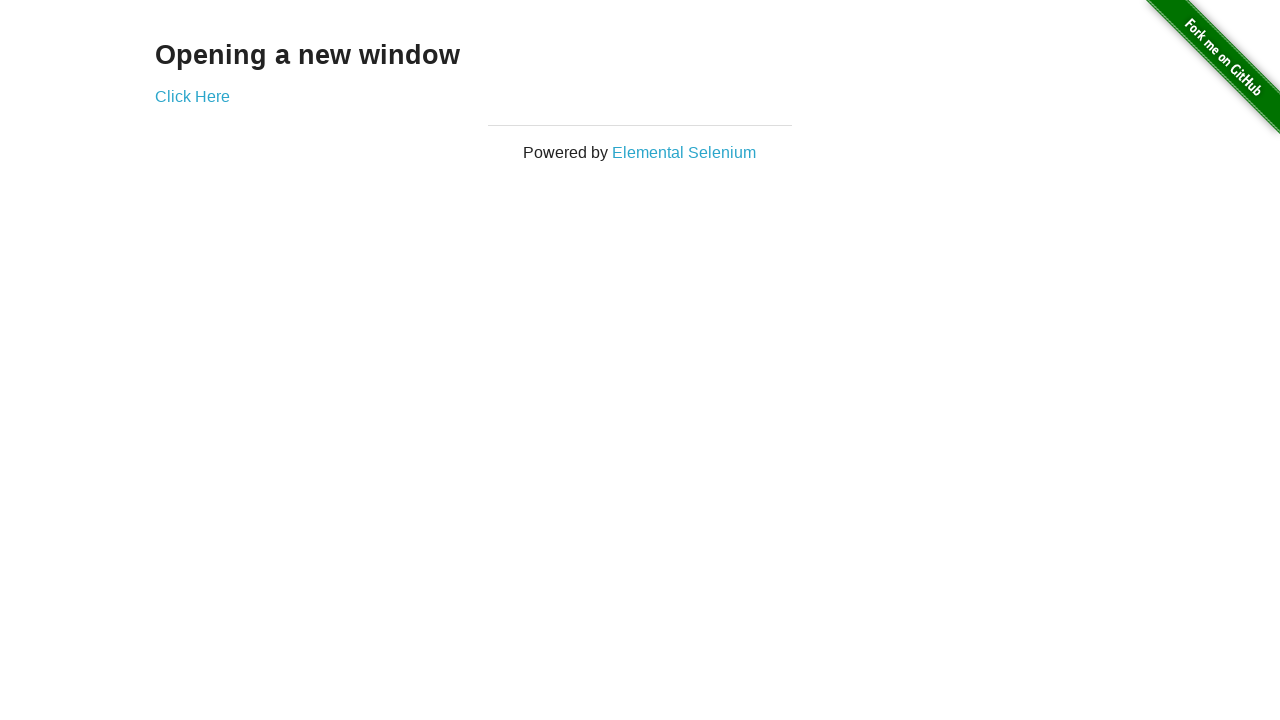

Clicked link to open new window at (192, 96) on .example a
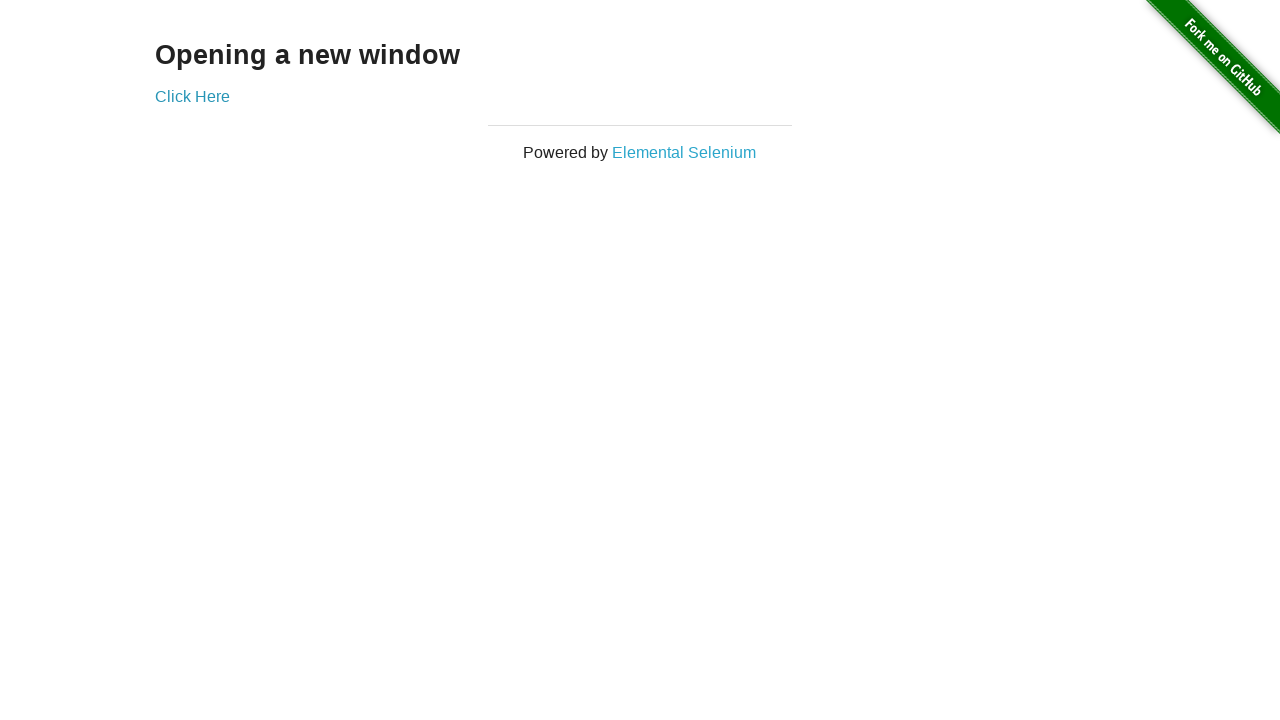

New window opened after clicking link at (192, 96) on .example a
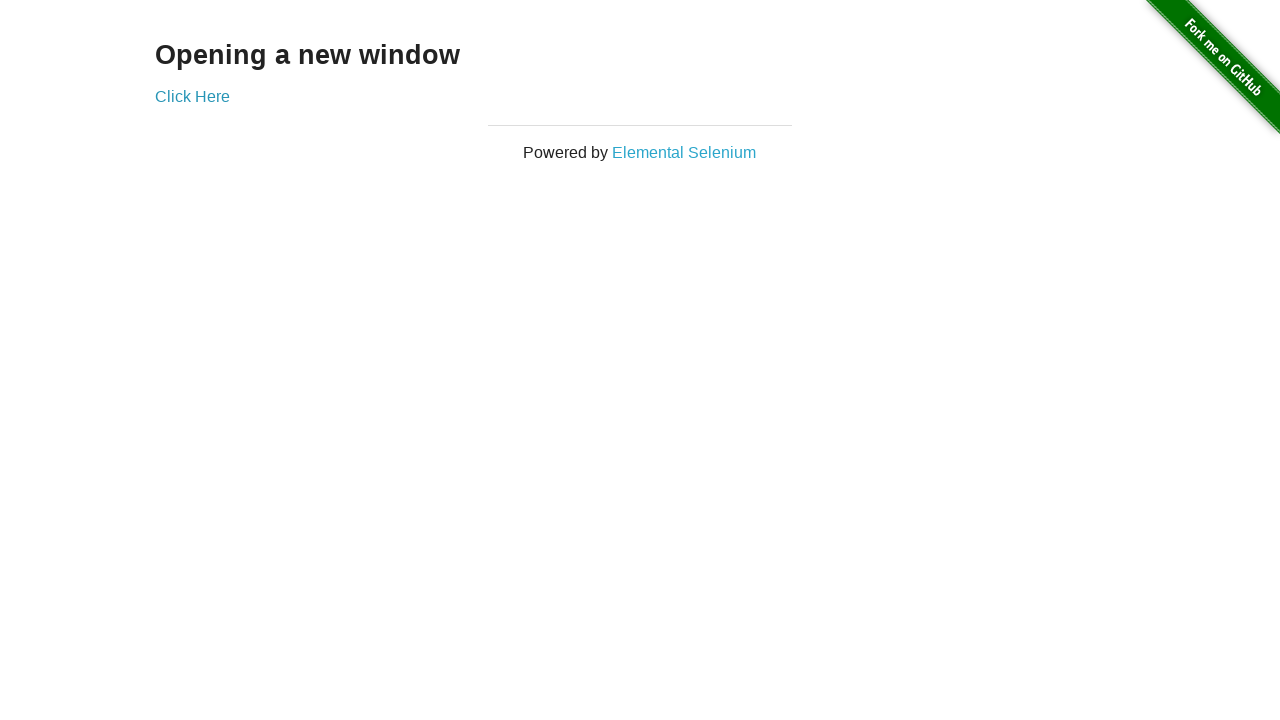

Captured reference to new page object
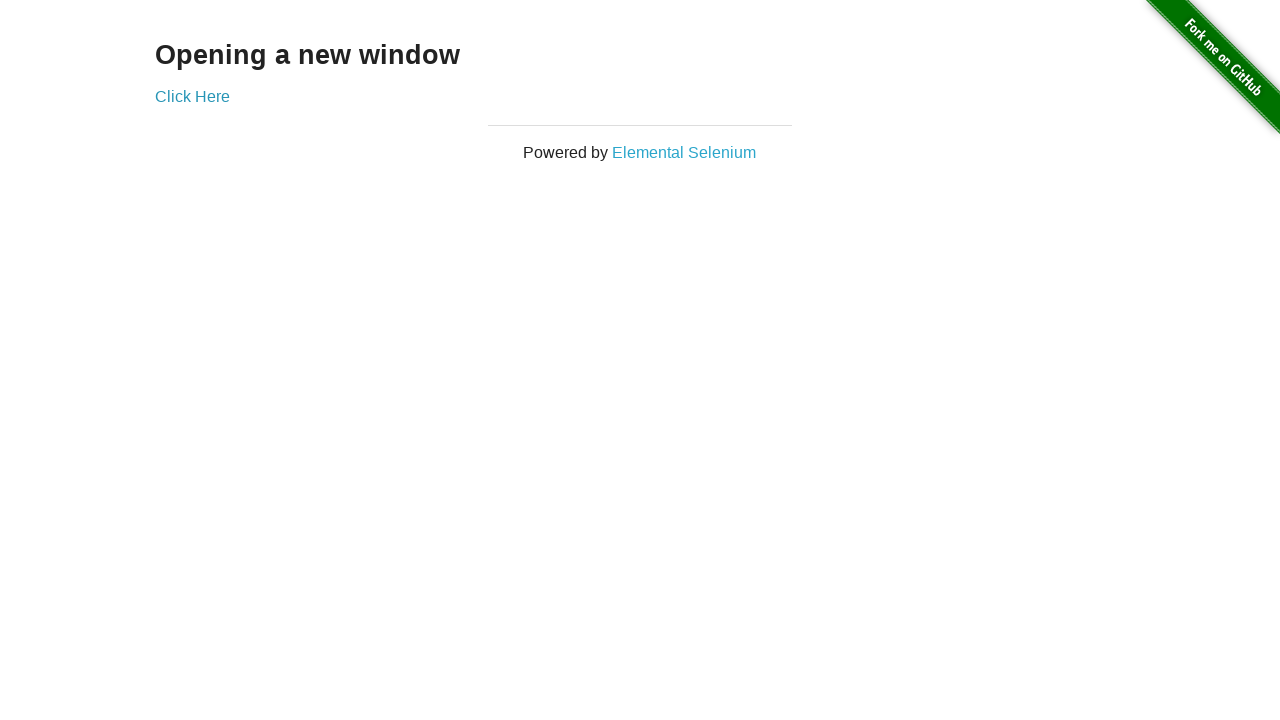

Verified original page title is 'The Internet'
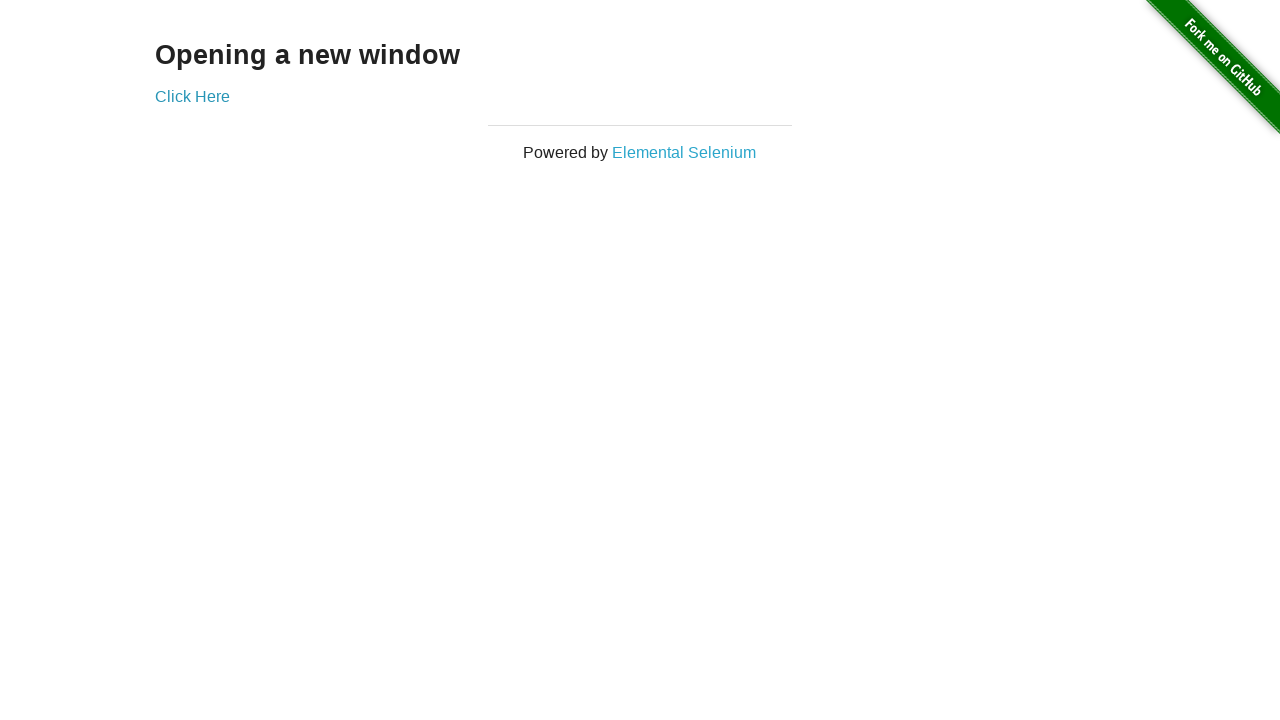

New page finished loading
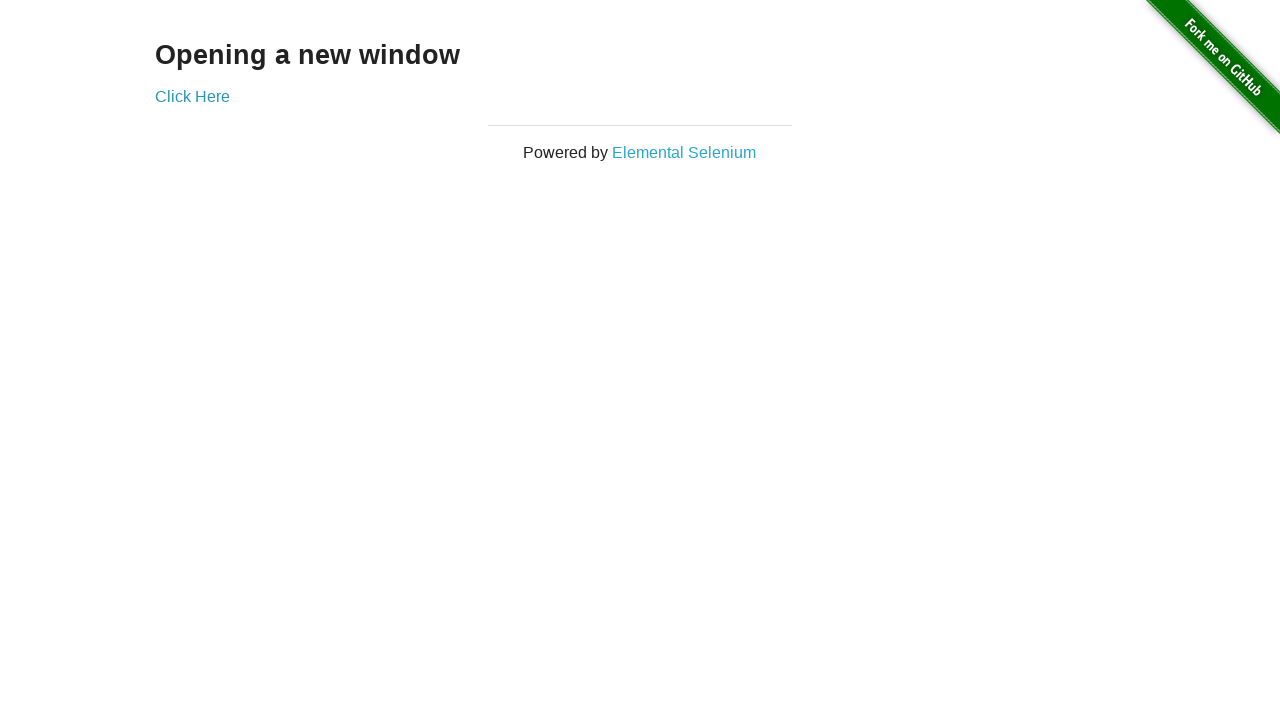

Verified new page title is 'New Window'
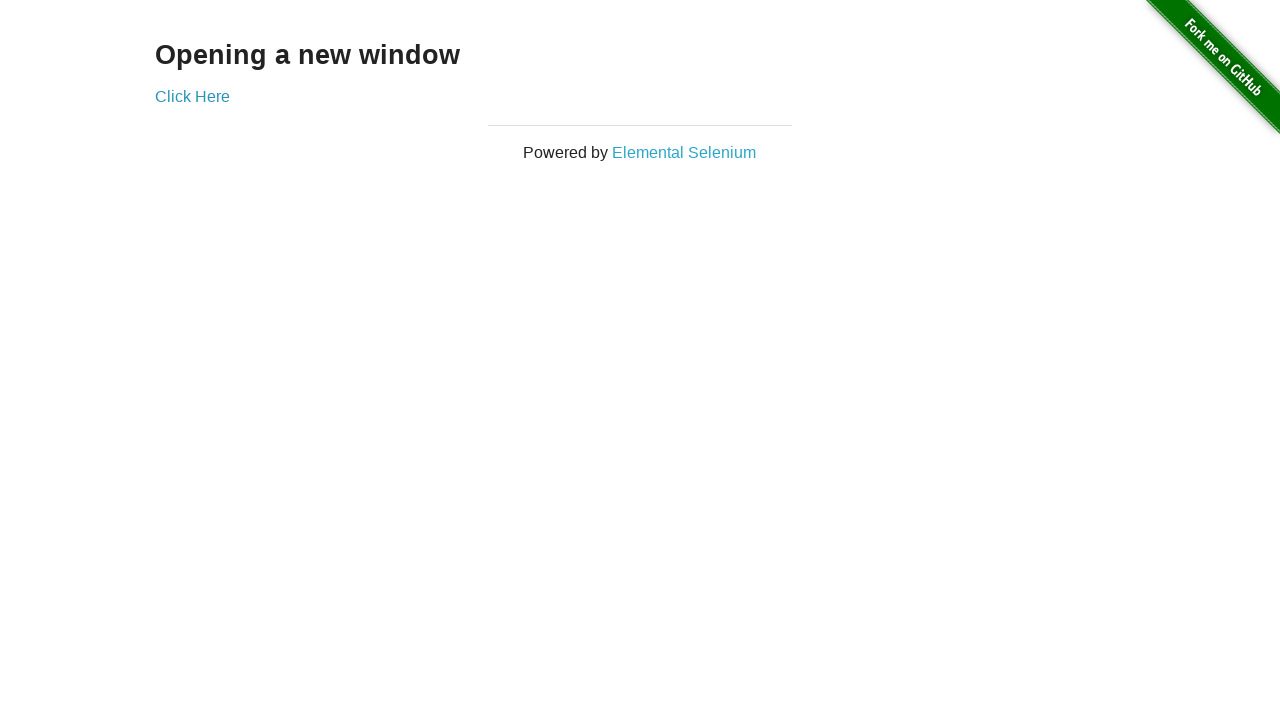

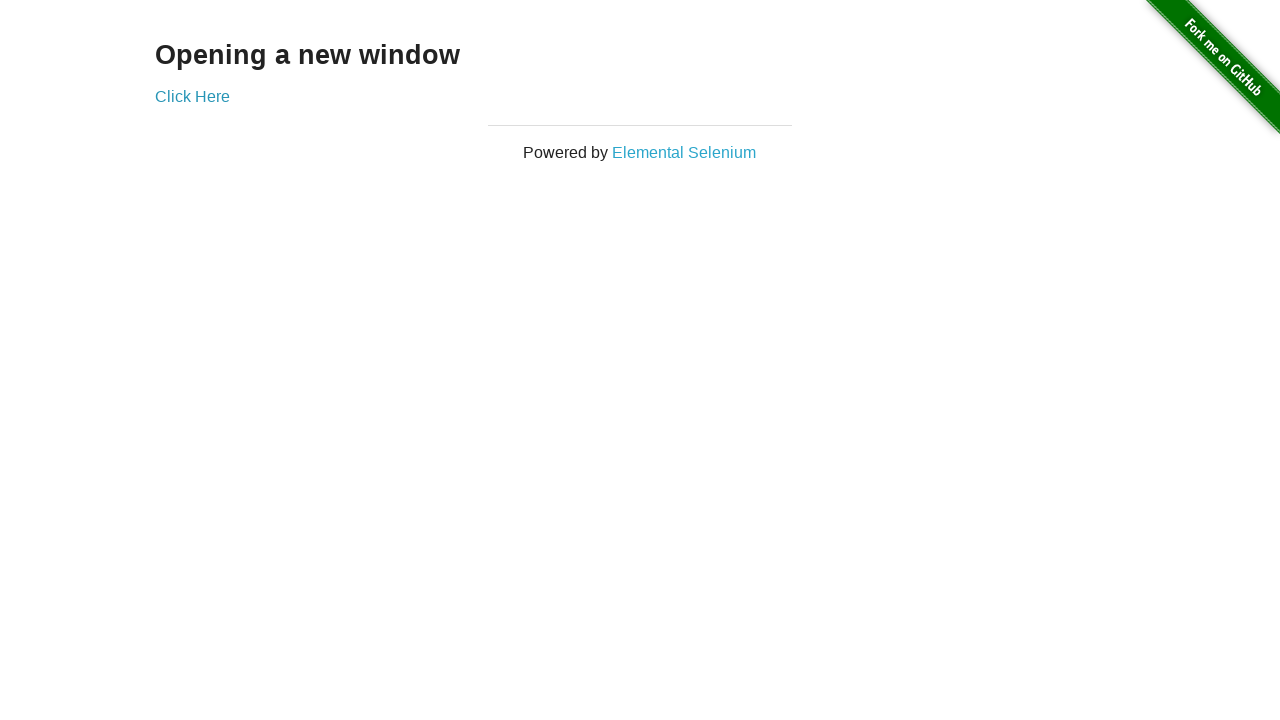